Tests logout functionality from the inventory page through the hamburger menu

Starting URL: https://www.saucedemo.com/

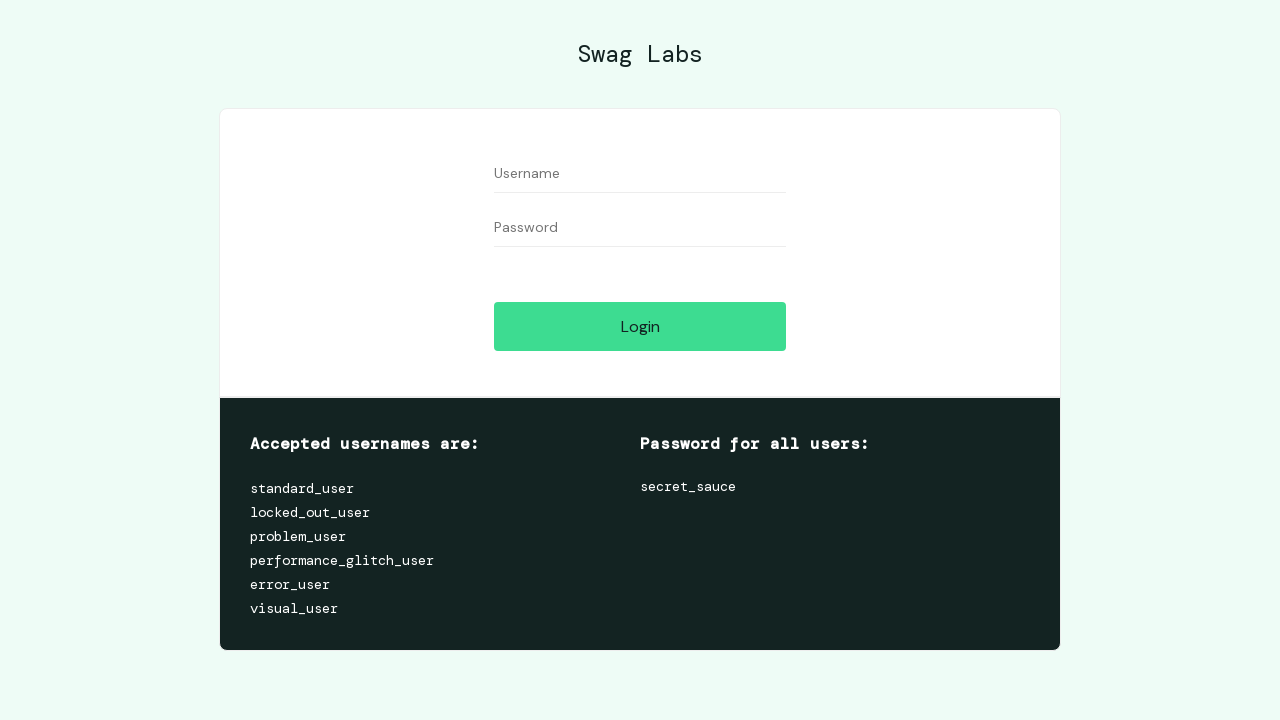

Filled username field with 'standard_user' on #user-name
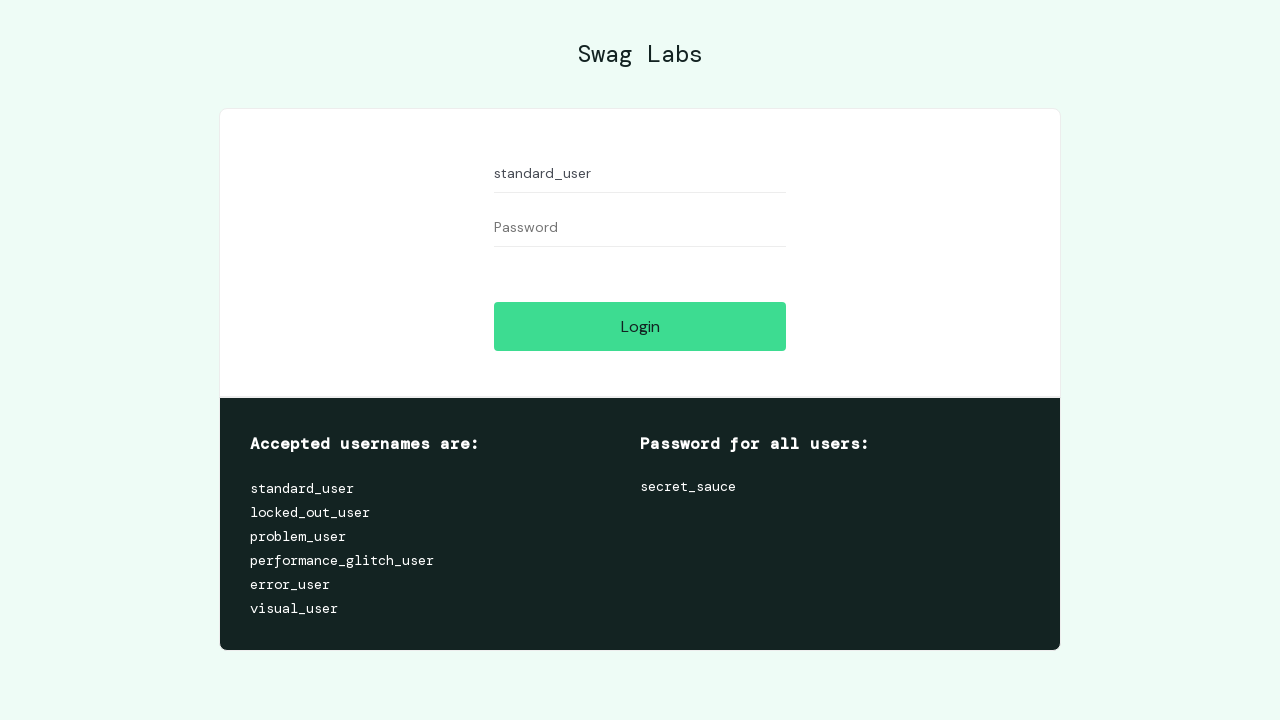

Filled password field with 'secret_sauce' on #password
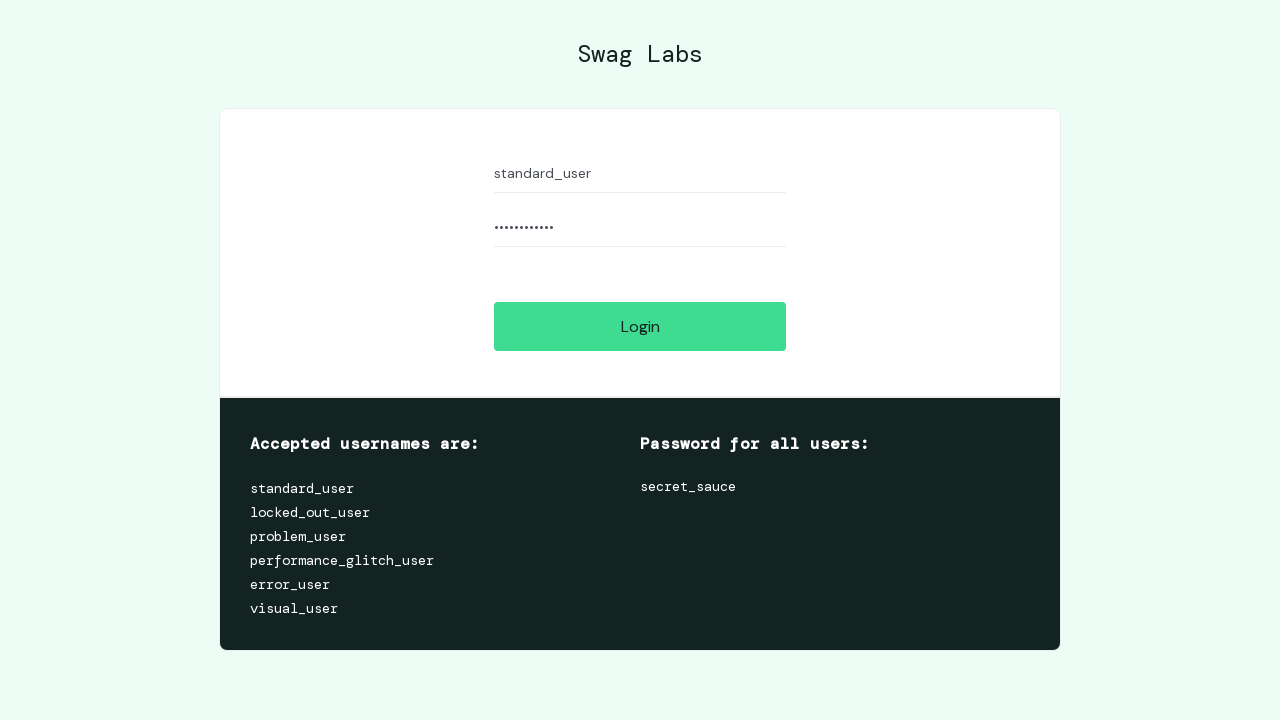

Clicked login button at (640, 326) on #login-button
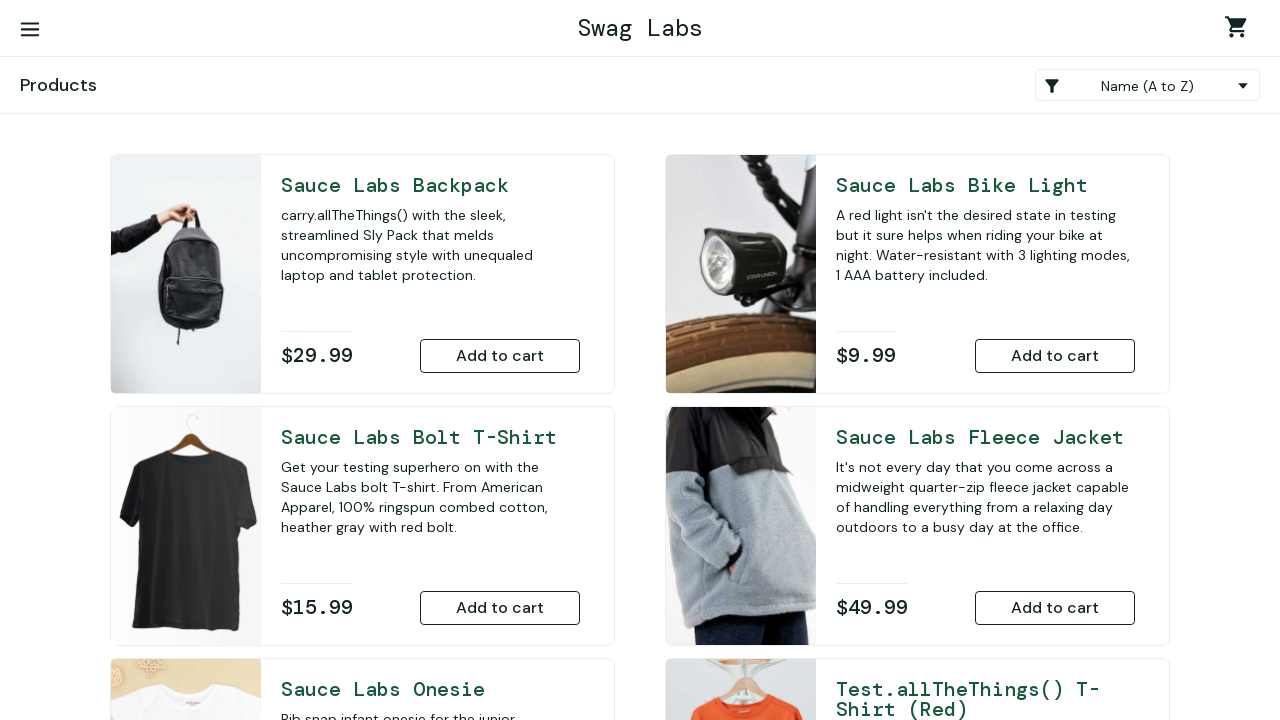

Hamburger menu button became visible
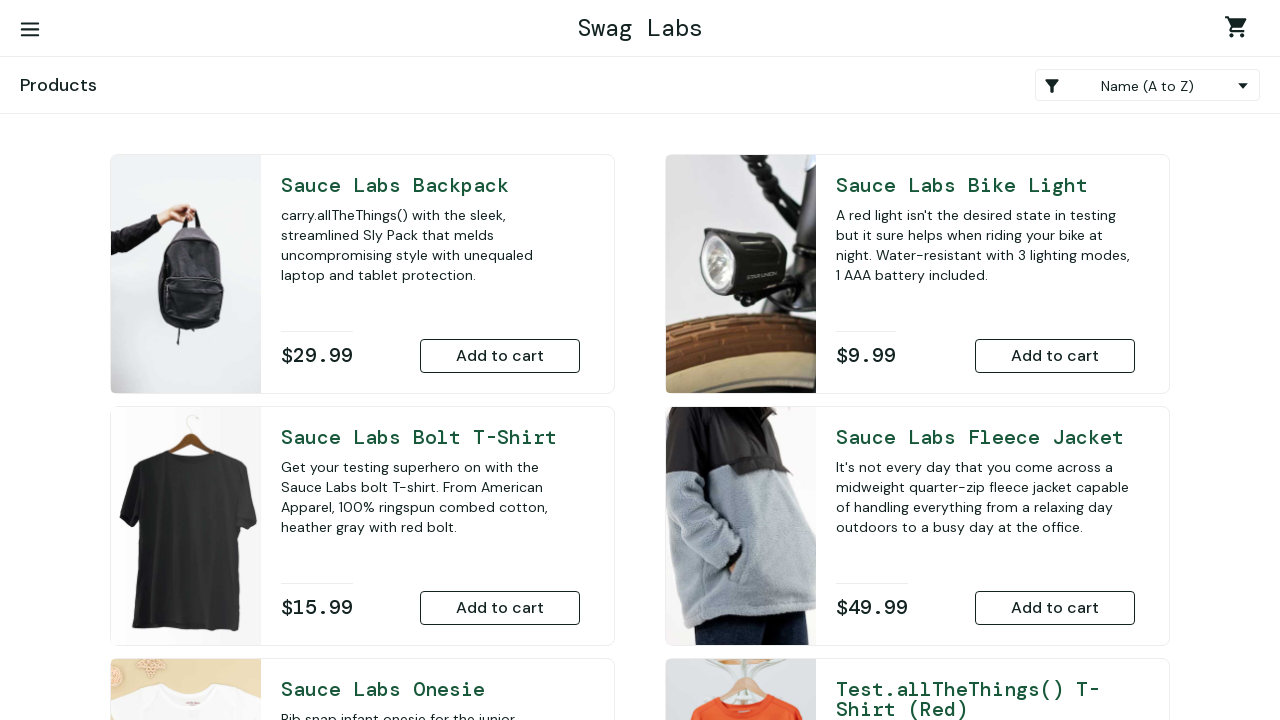

Clicked hamburger menu button at (30, 30) on #react-burger-menu-btn
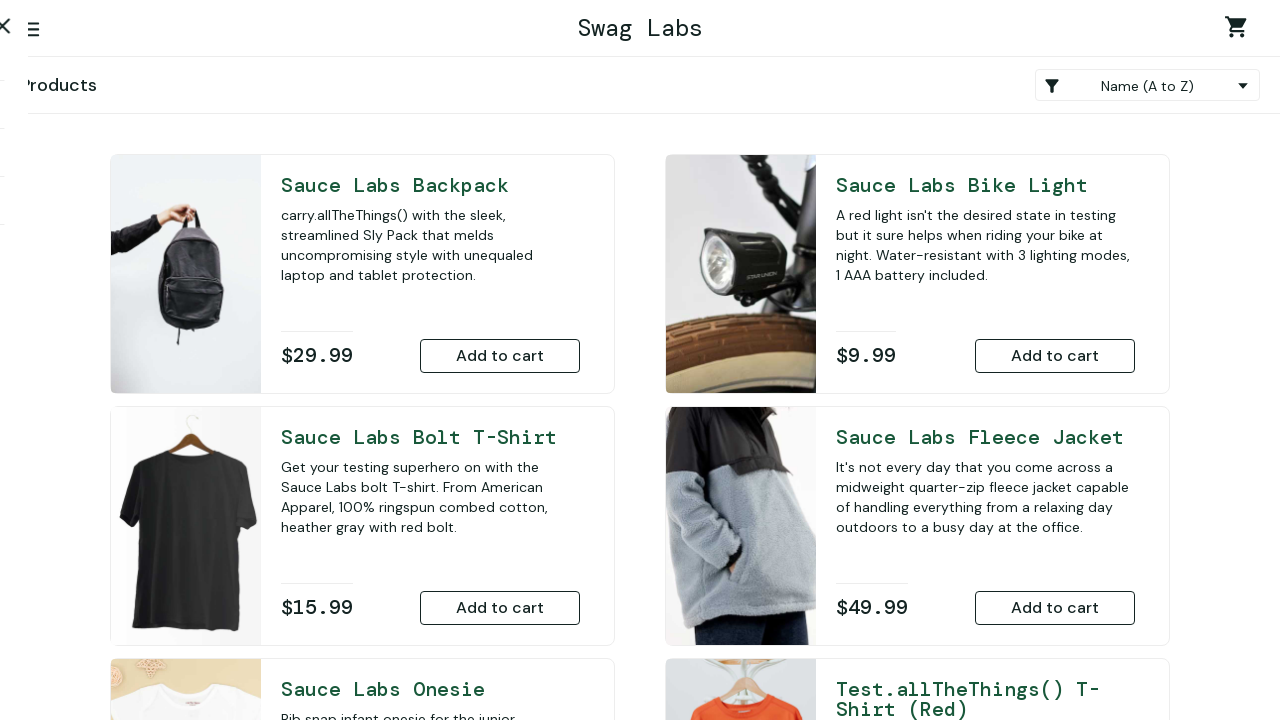

Logout sidebar link became visible
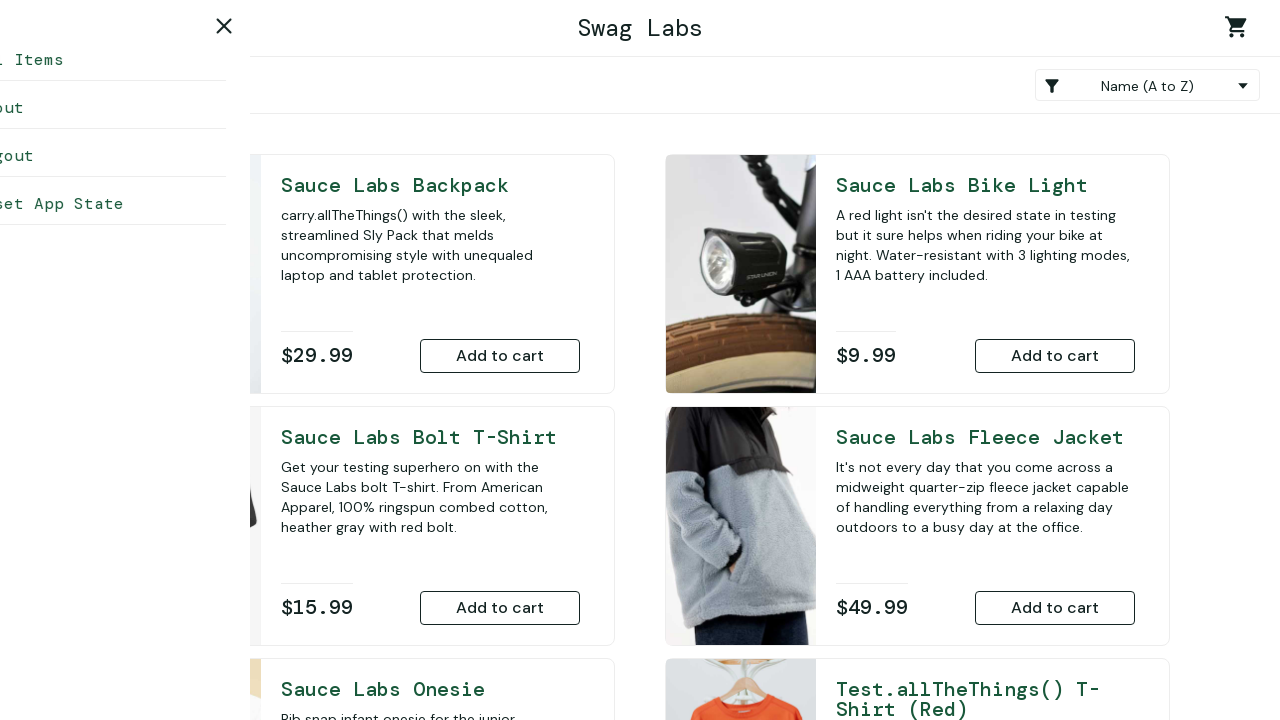

Clicked logout link from sidebar menu at (150, 156) on #logout_sidebar_link
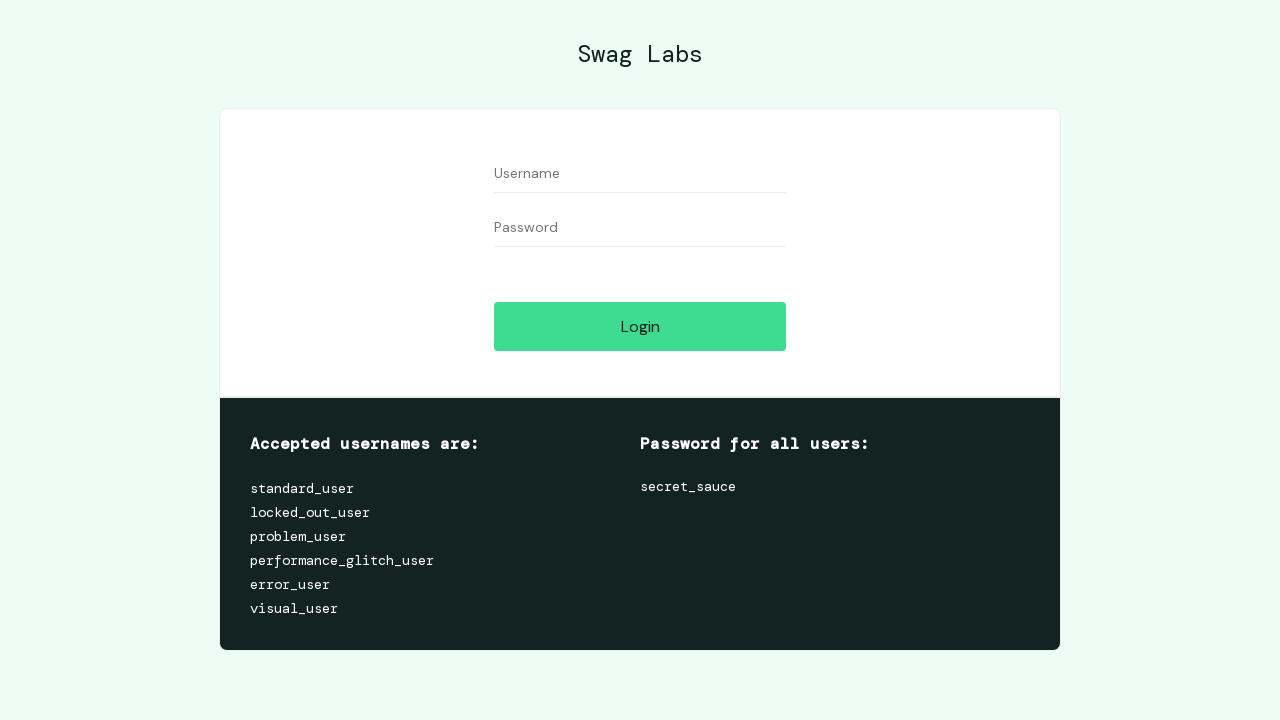

Successfully redirected to login page
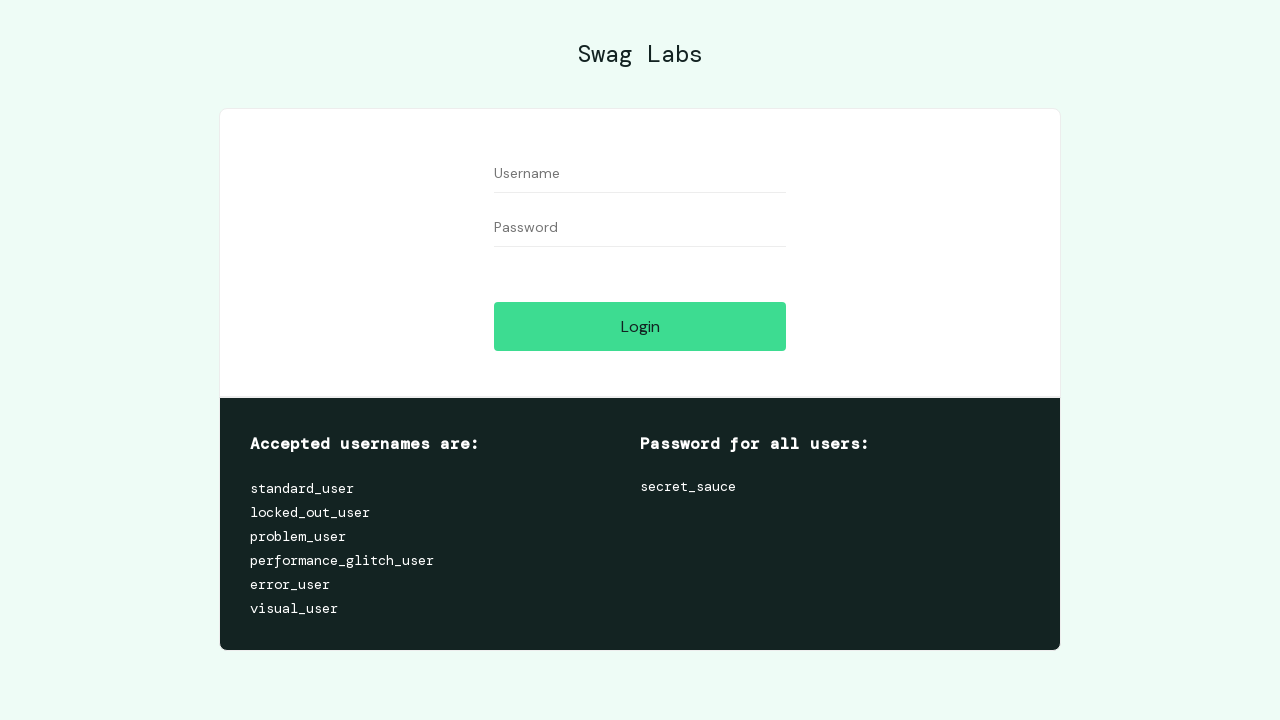

Verified current URL is login page
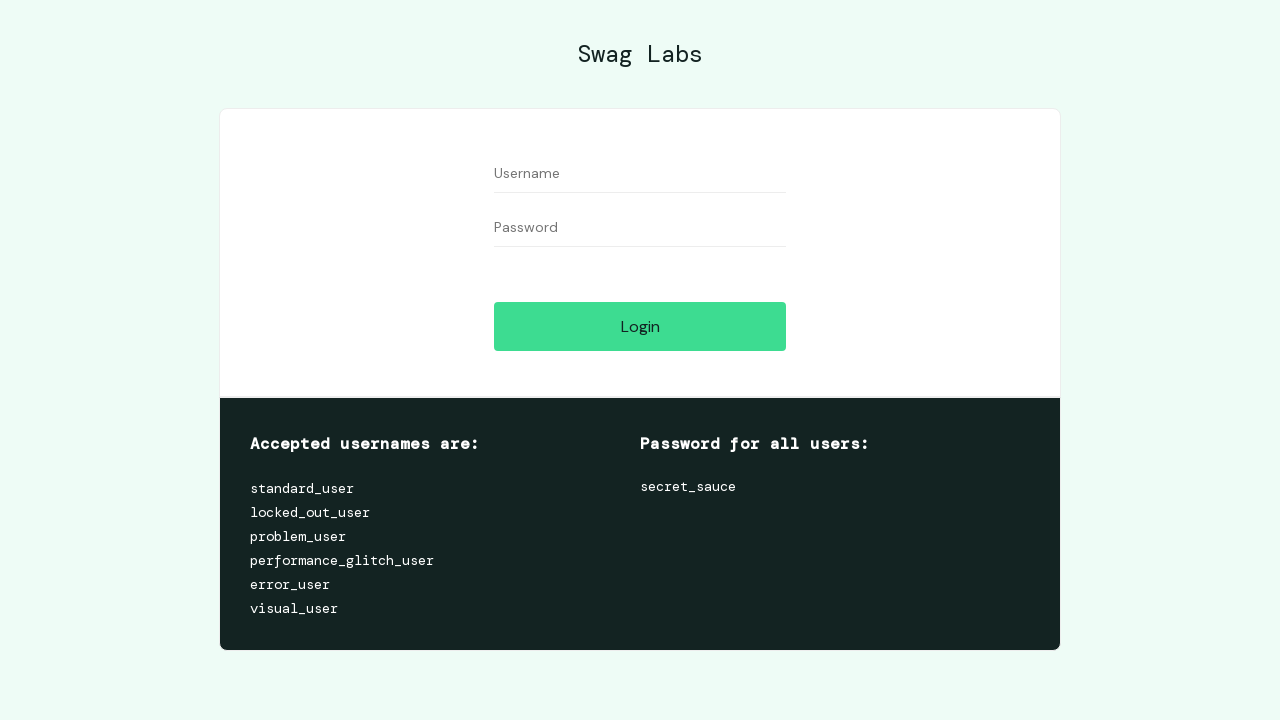

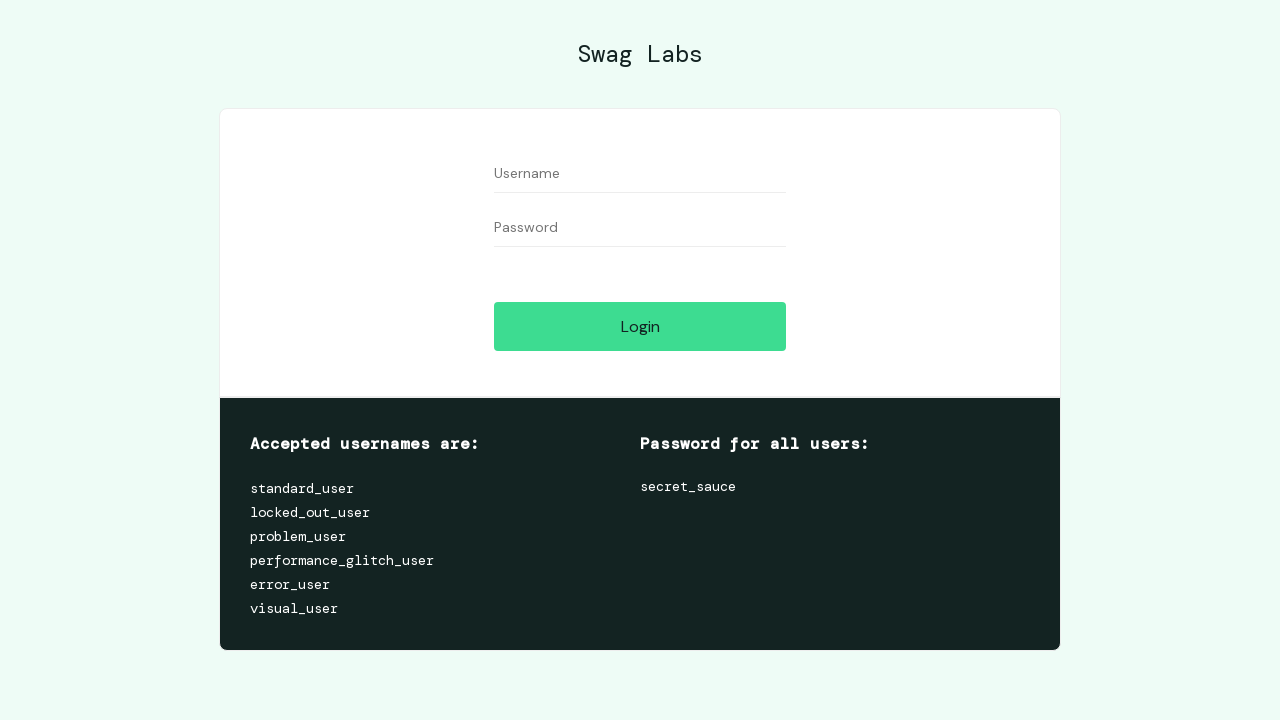